Tests dropdown selection functionality by selecting options using different methods: by index, by visible text, and by value from a single-select dropdown menu.

Starting URL: https://demoqa.com/select-menu

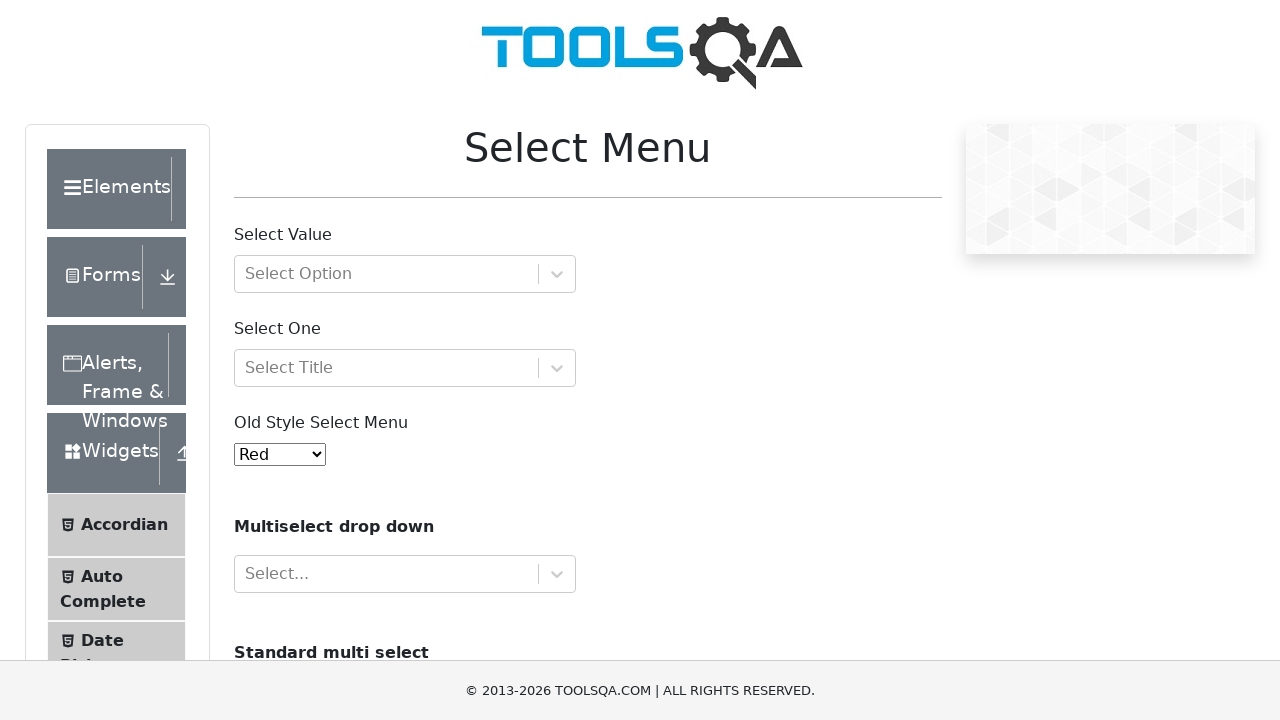

Selected option by index 4 (Purple) from single-select dropdown on #oldSelectMenu
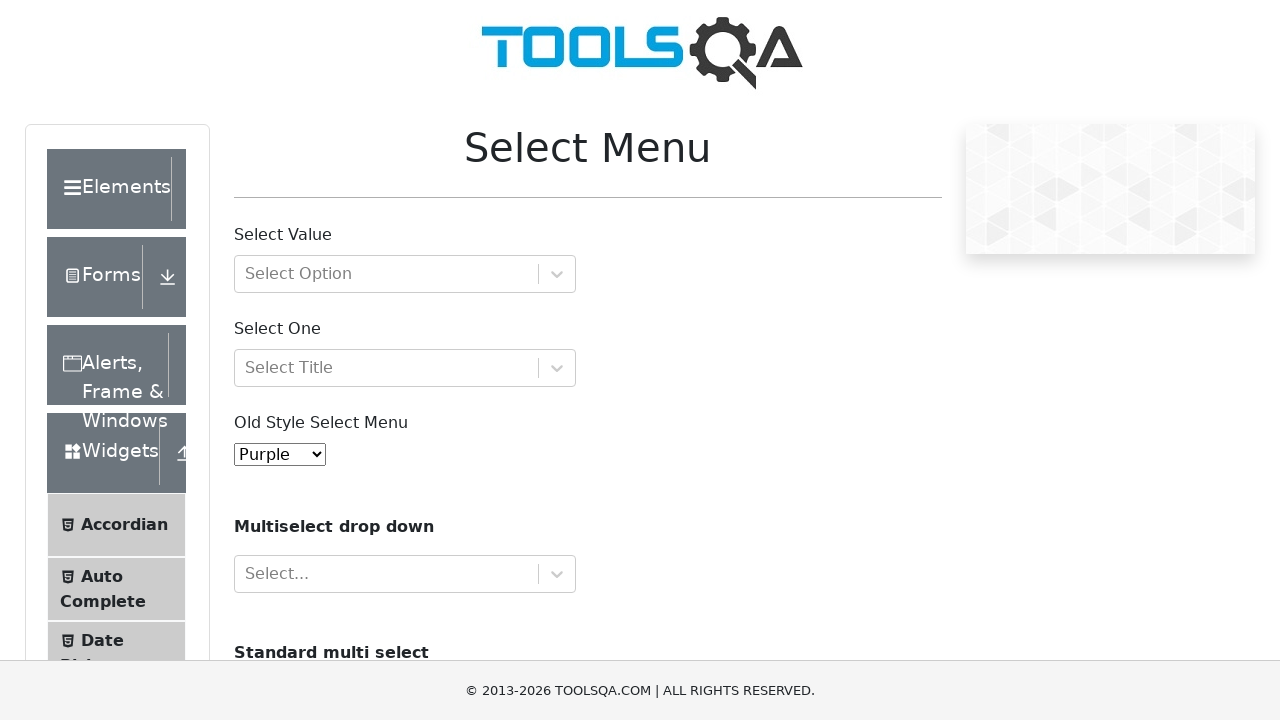

Selected option by visible text 'Magenta' from single-select dropdown on #oldSelectMenu
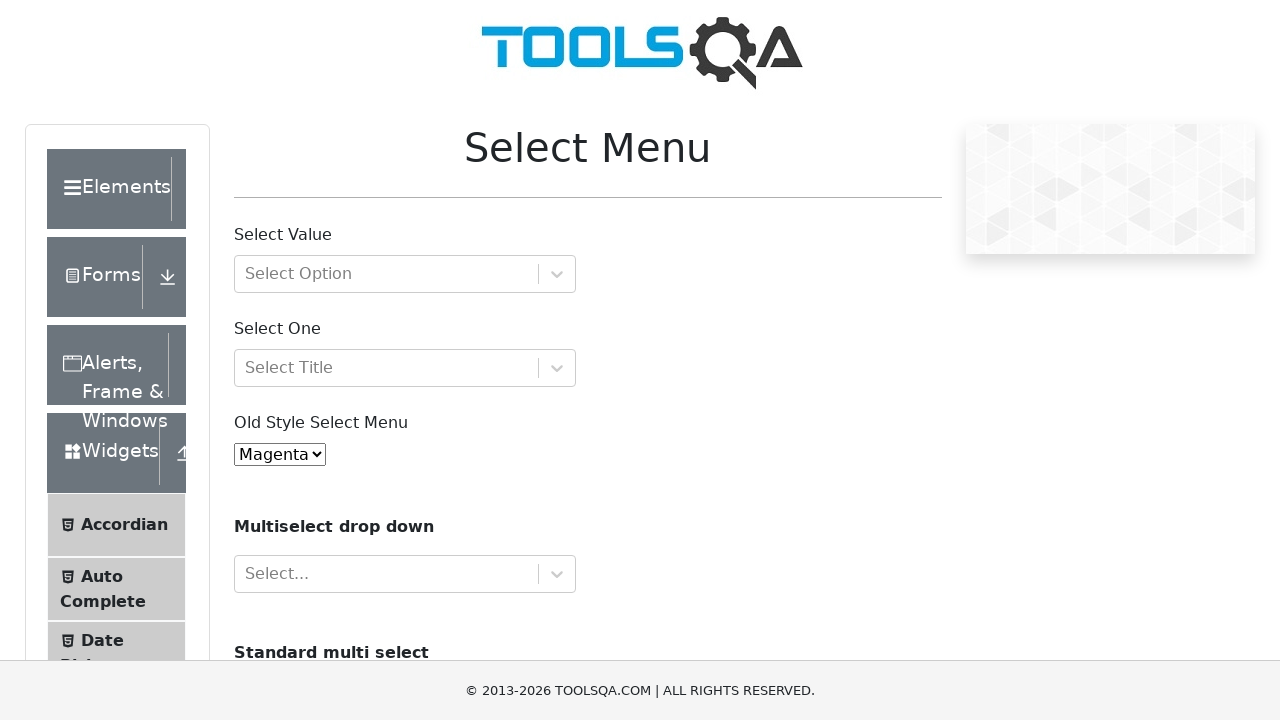

Selected option by value '6' from single-select dropdown on #oldSelectMenu
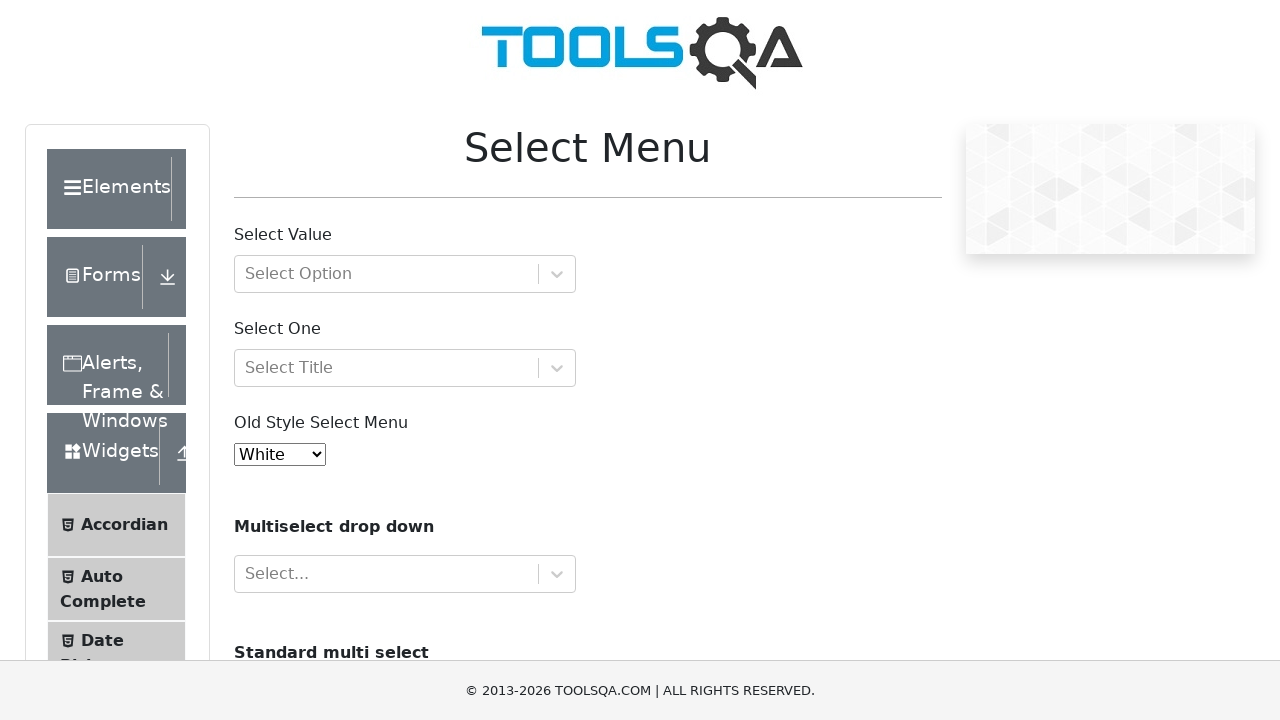

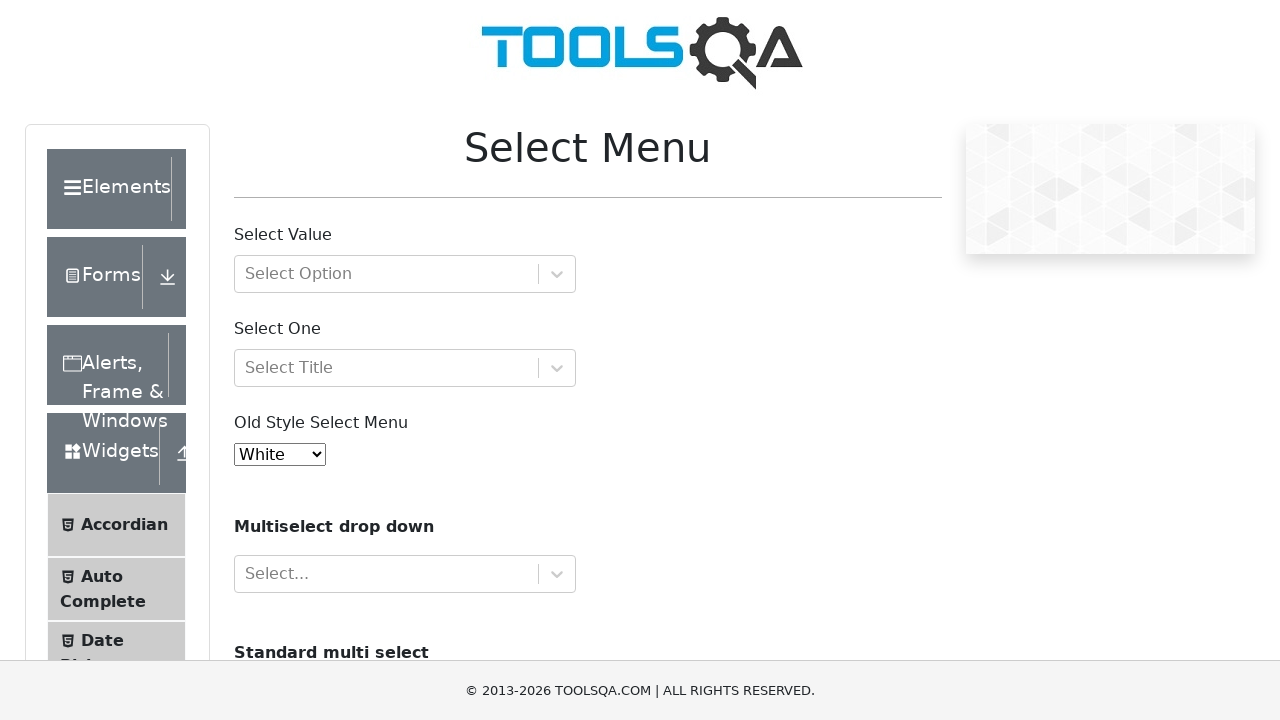